Tests dynamic dropdown for flight origin and destination selection by clicking origin field, selecting Bangalore (BLR), then selecting Chennai (MAA) as destination

Starting URL: https://rahulshettyacademy.com/dropdownsPractise/

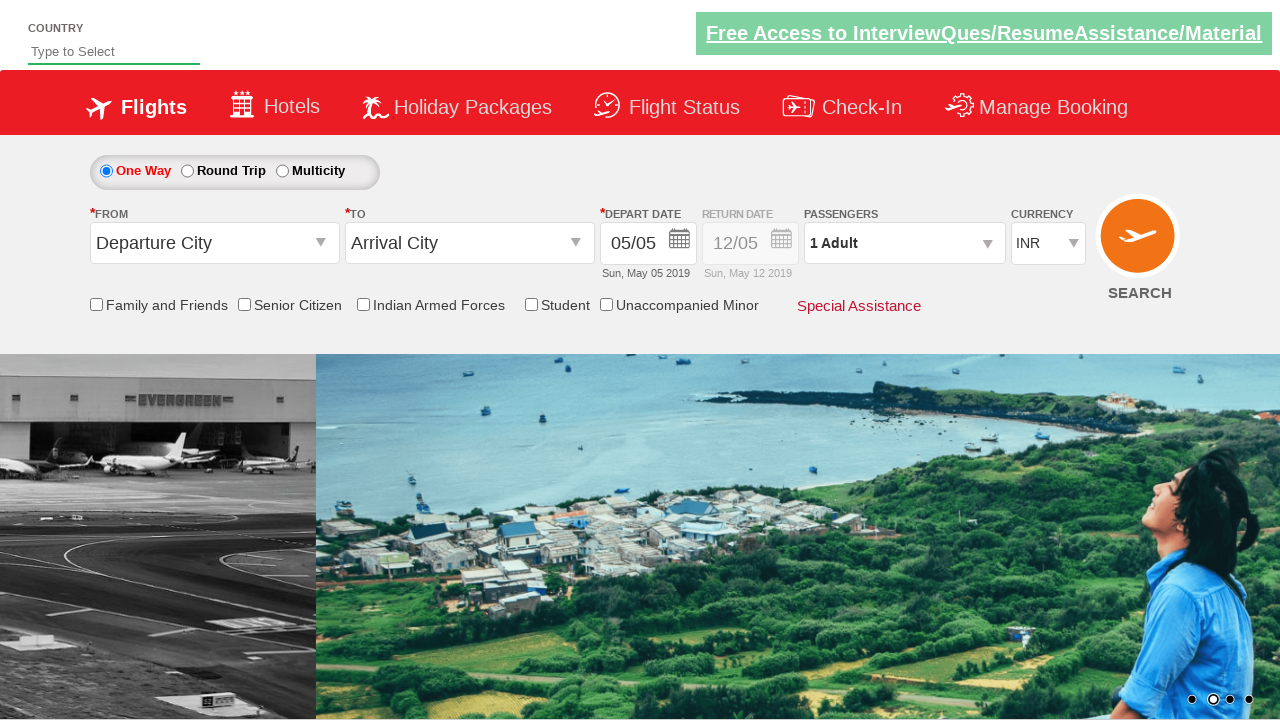

Clicked origin station dropdown field at (214, 243) on #ctl00_mainContent_ddl_originStation1_CTXT
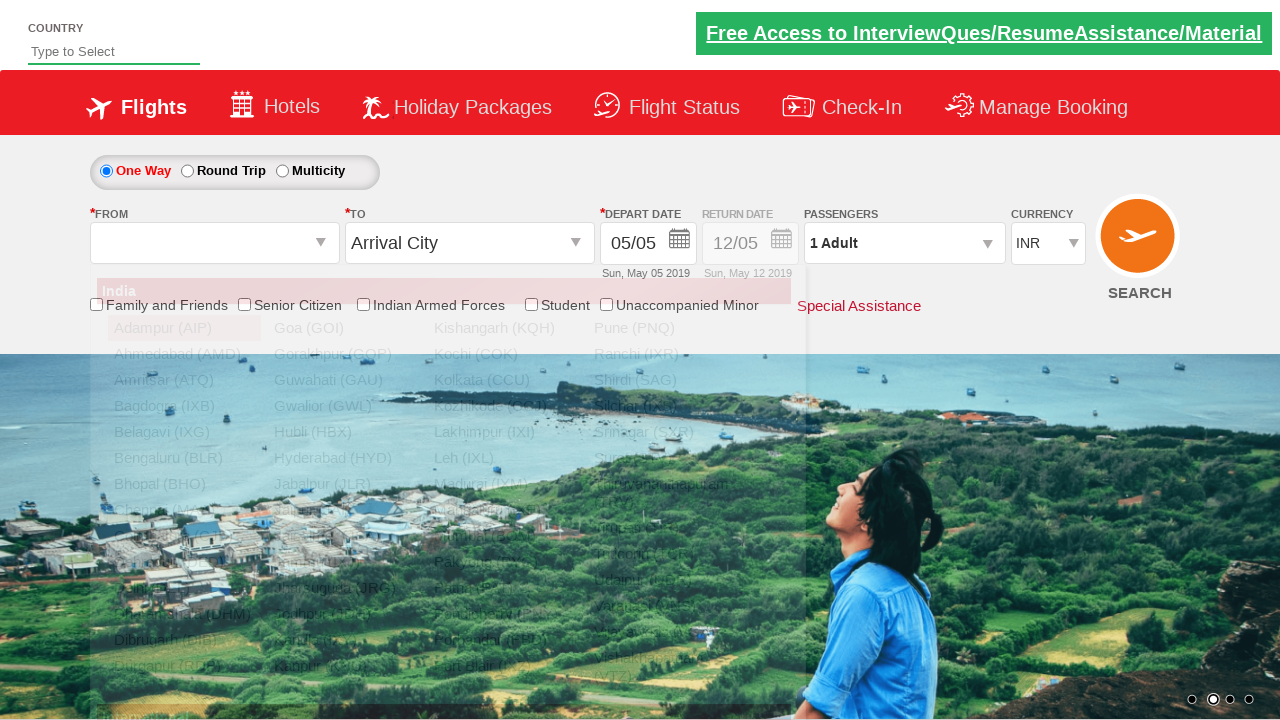

Waited for origin dropdown to appear
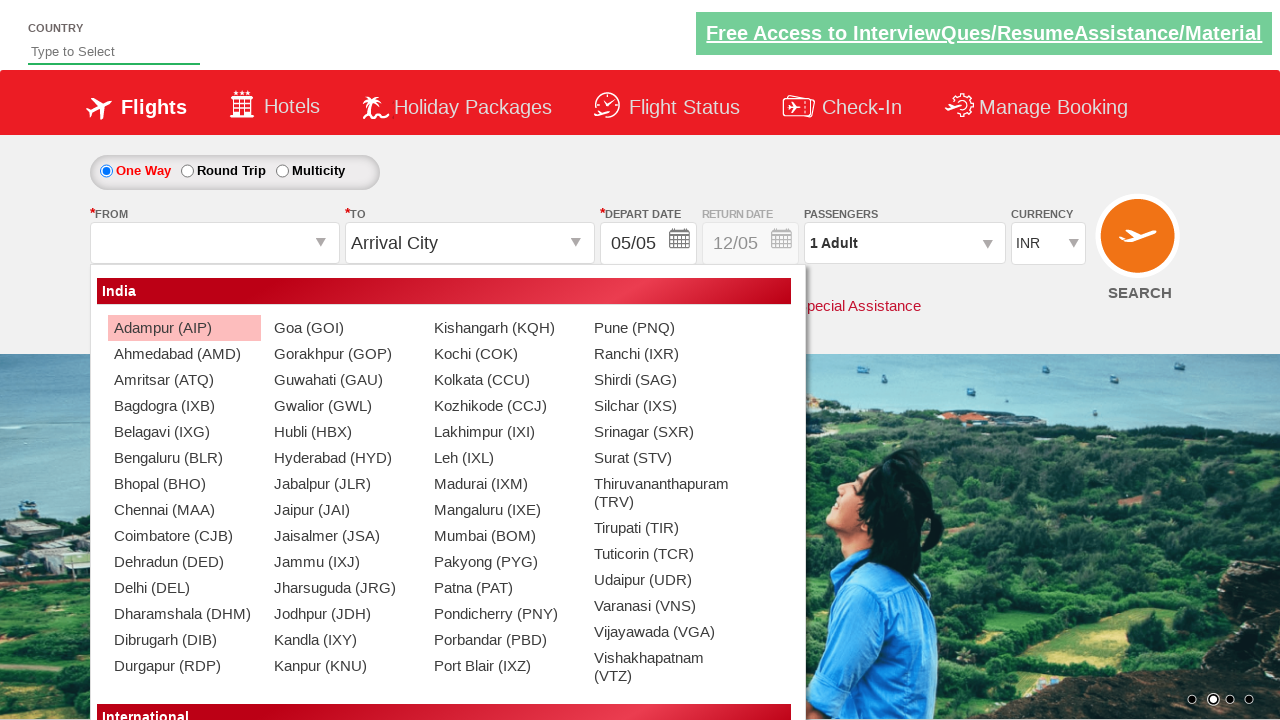

Selected Bangalore (BLR) as origin airport at (184, 458) on a[value='BLR']
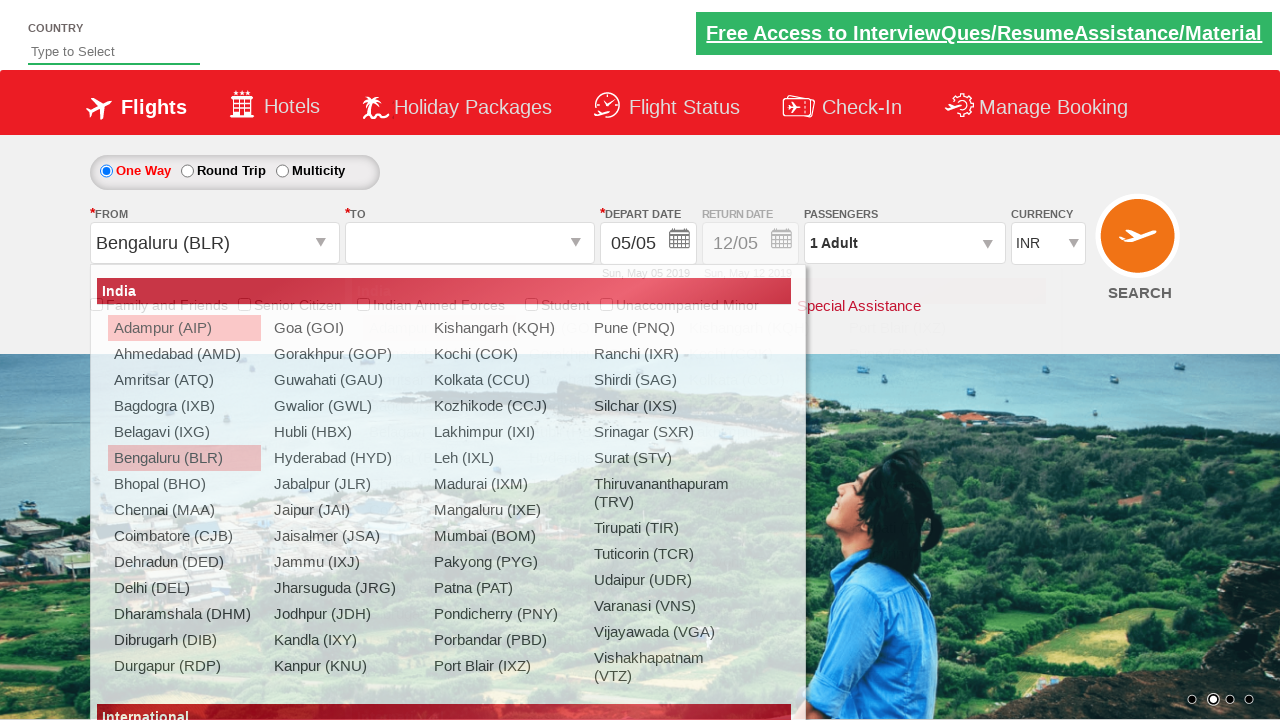

Waited for destination dropdown to appear
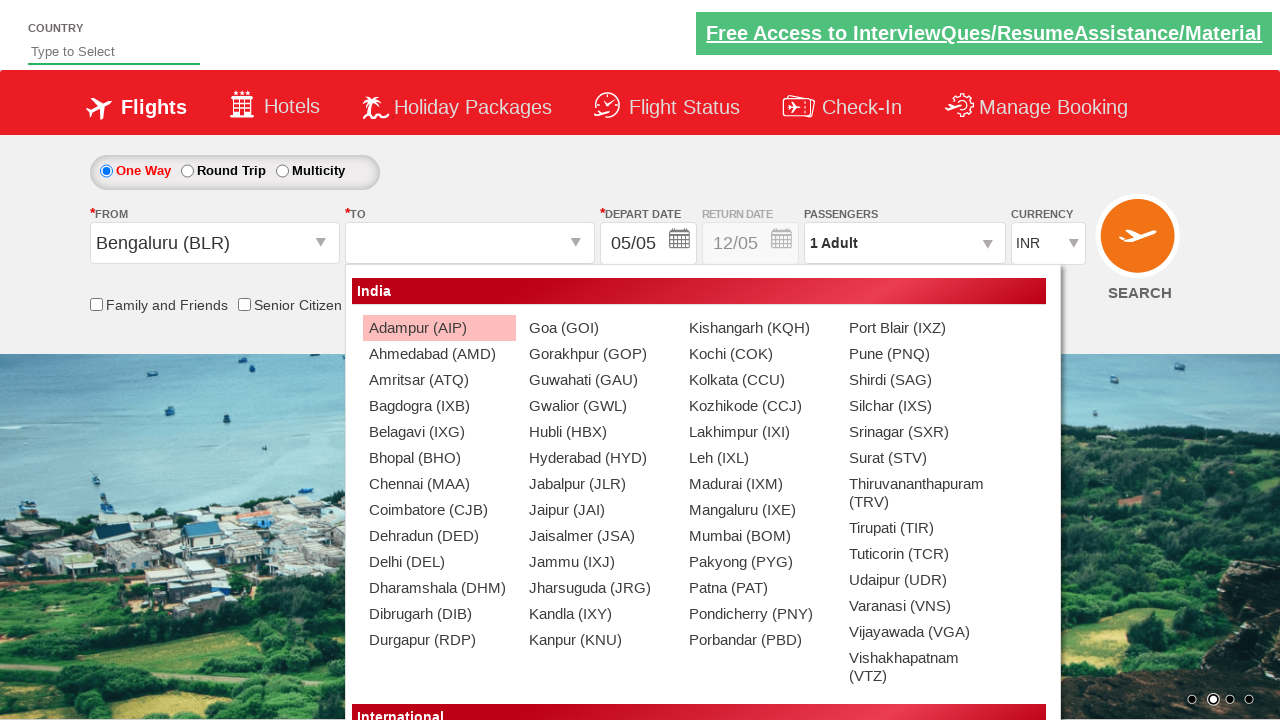

Selected Chennai (MAA) as destination airport at (439, 484) on #ctl00_mainContent_ddl_destinationStation1_CTNR a[value='MAA']
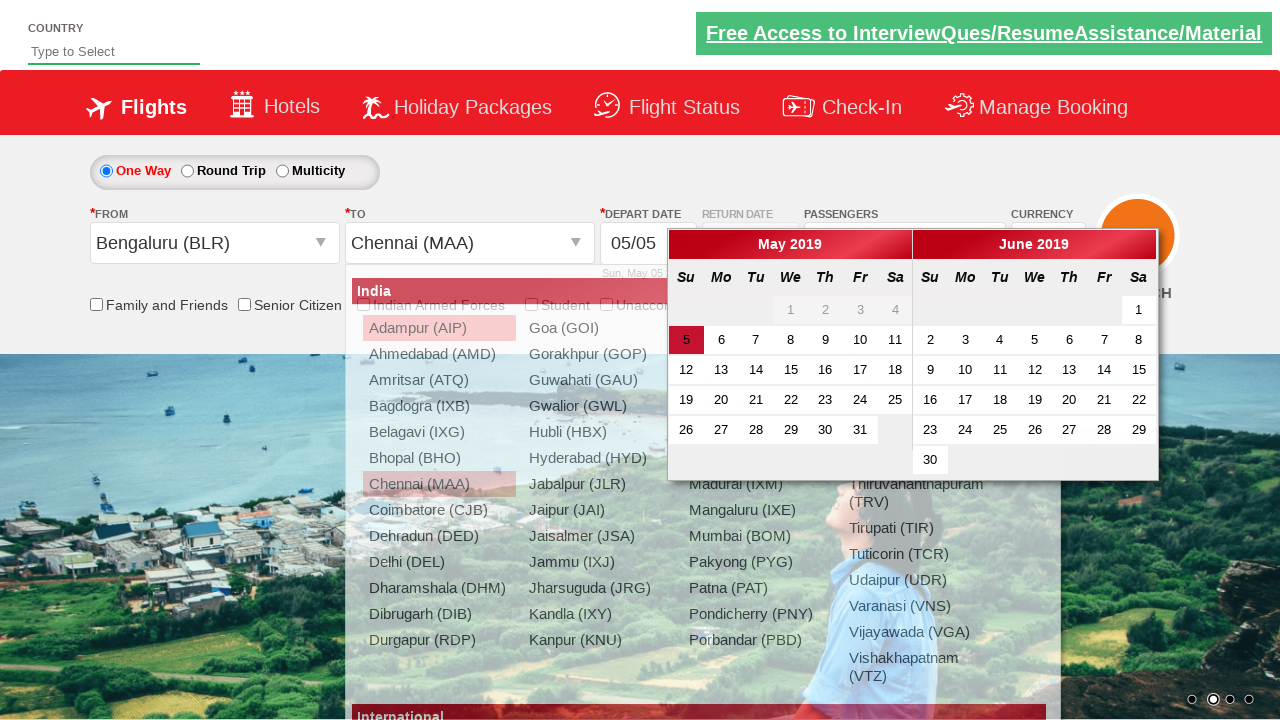

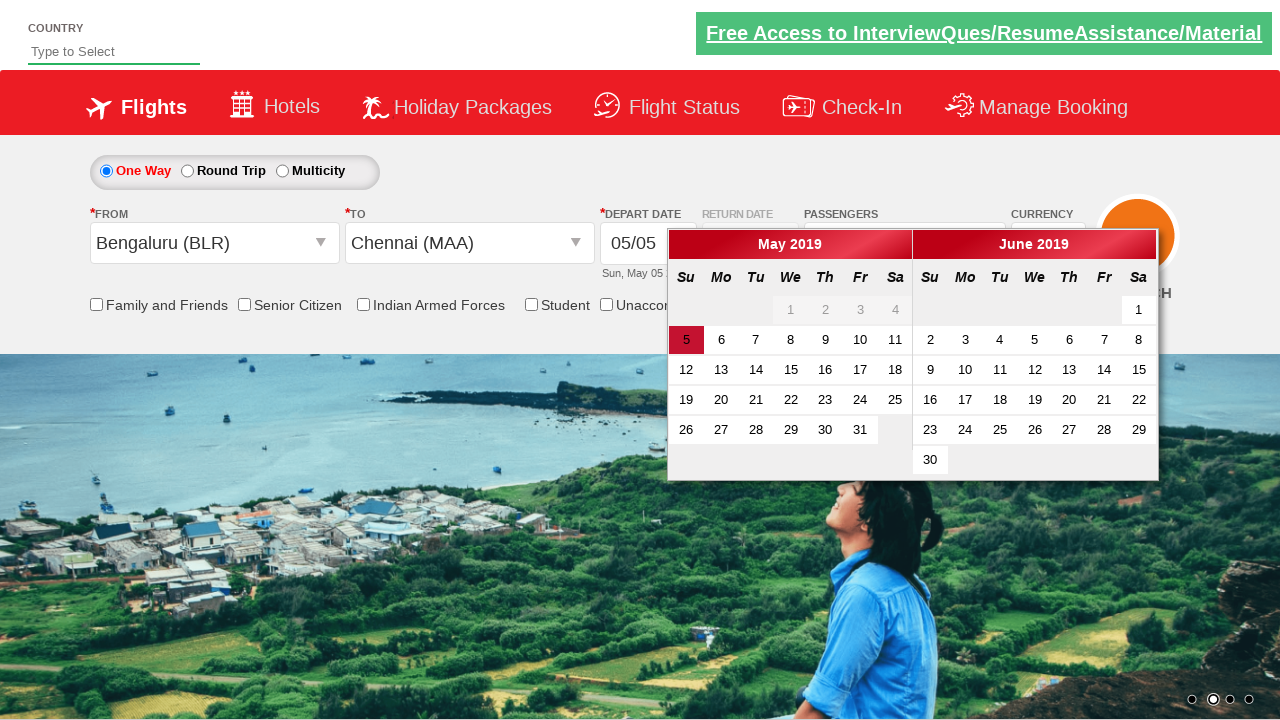